Tests JSON formatting functionality by entering valid JSON and clicking the format button, then verifying the formatted output

Starting URL: https://www.001236.xyz/en/json

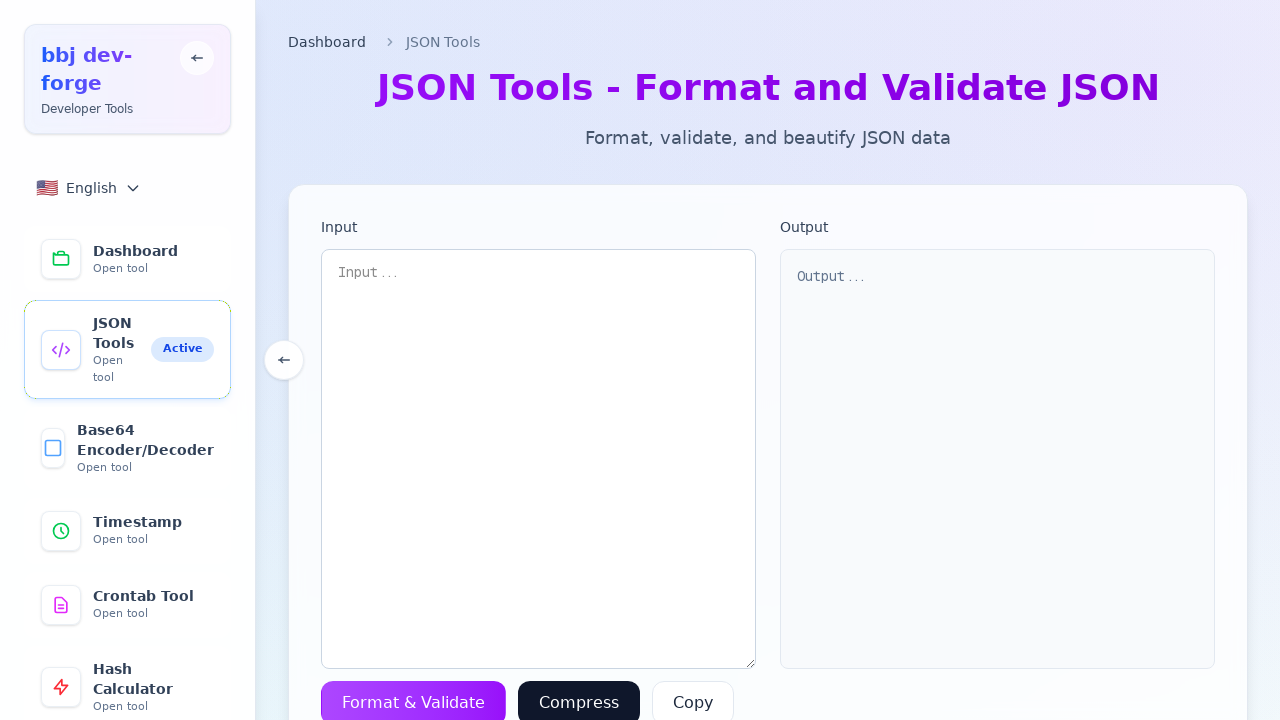

Filled textarea with valid JSON: {"name":"test","value":123} on textarea[placeholder="Input..."]
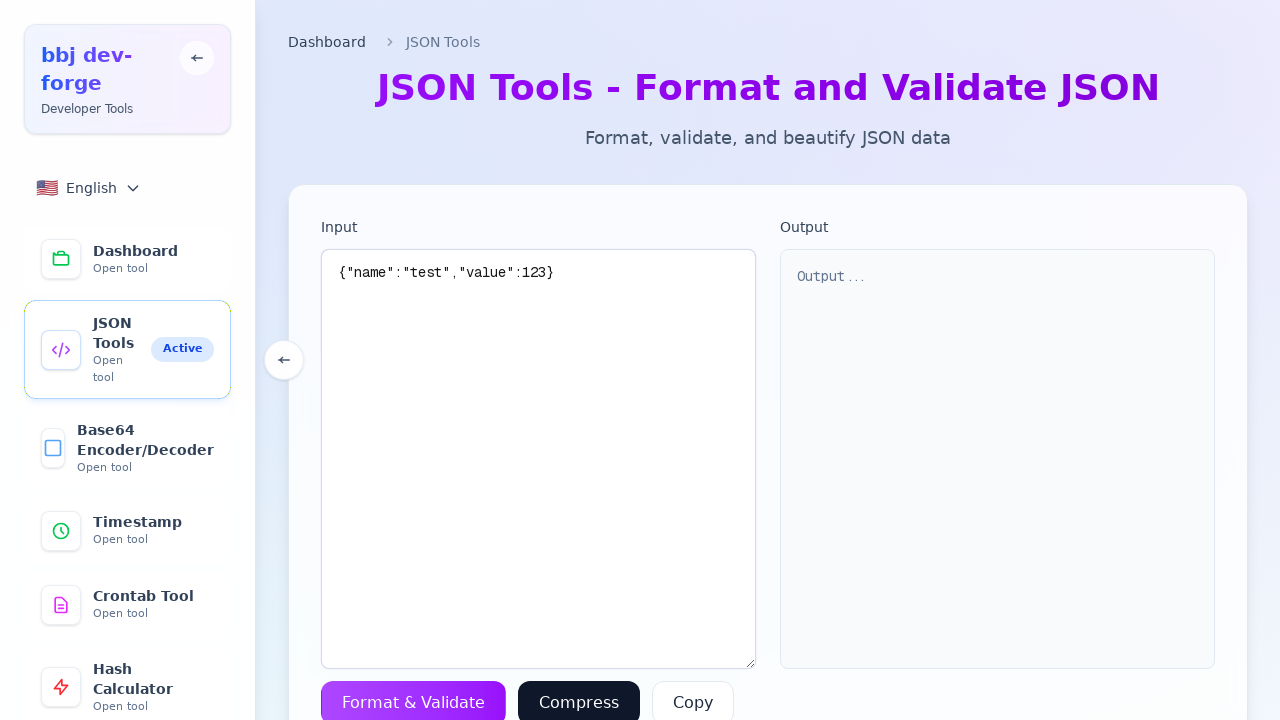

Clicked Format & Validate button at (414, 698) on button:has-text("Format & Validate")
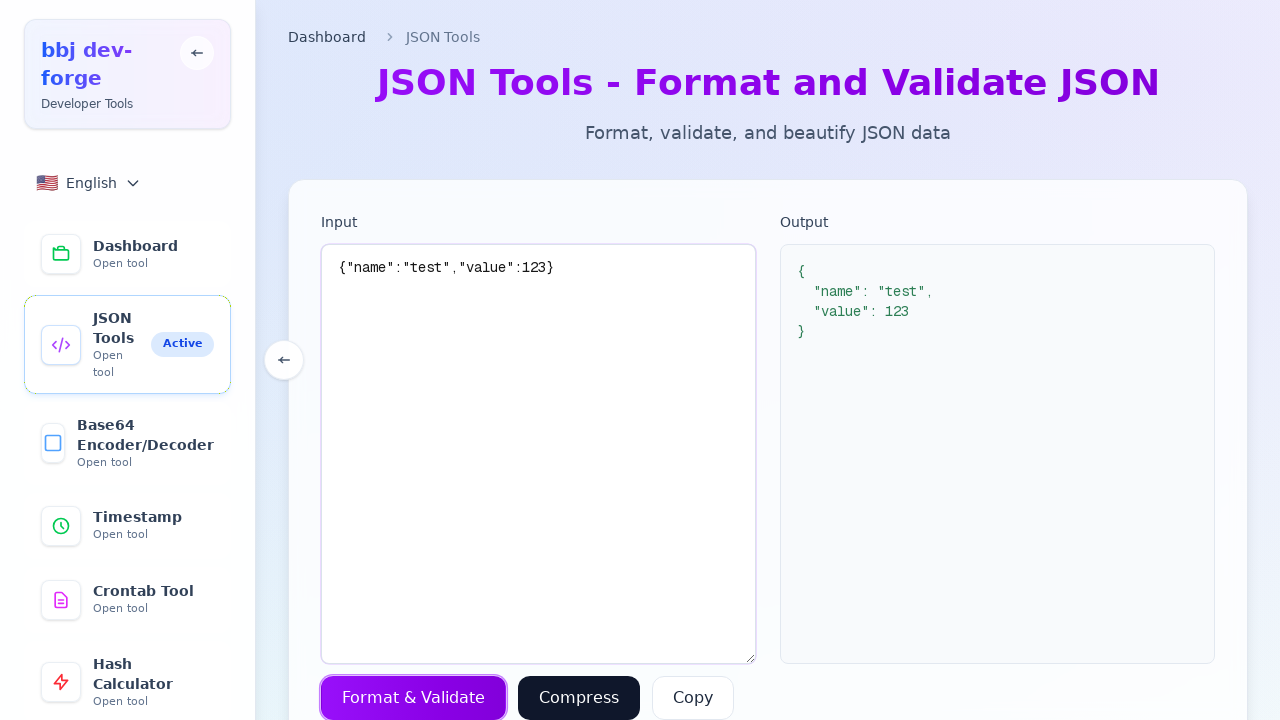

Formatted result appeared in pre element
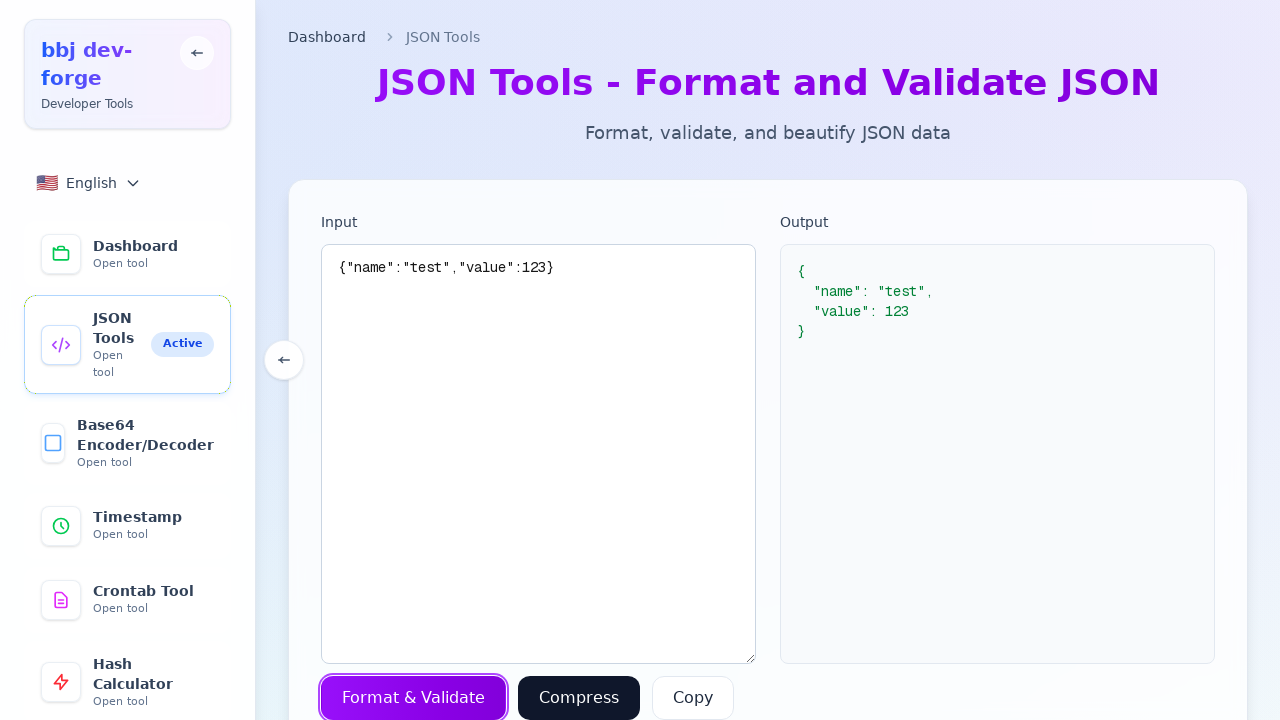

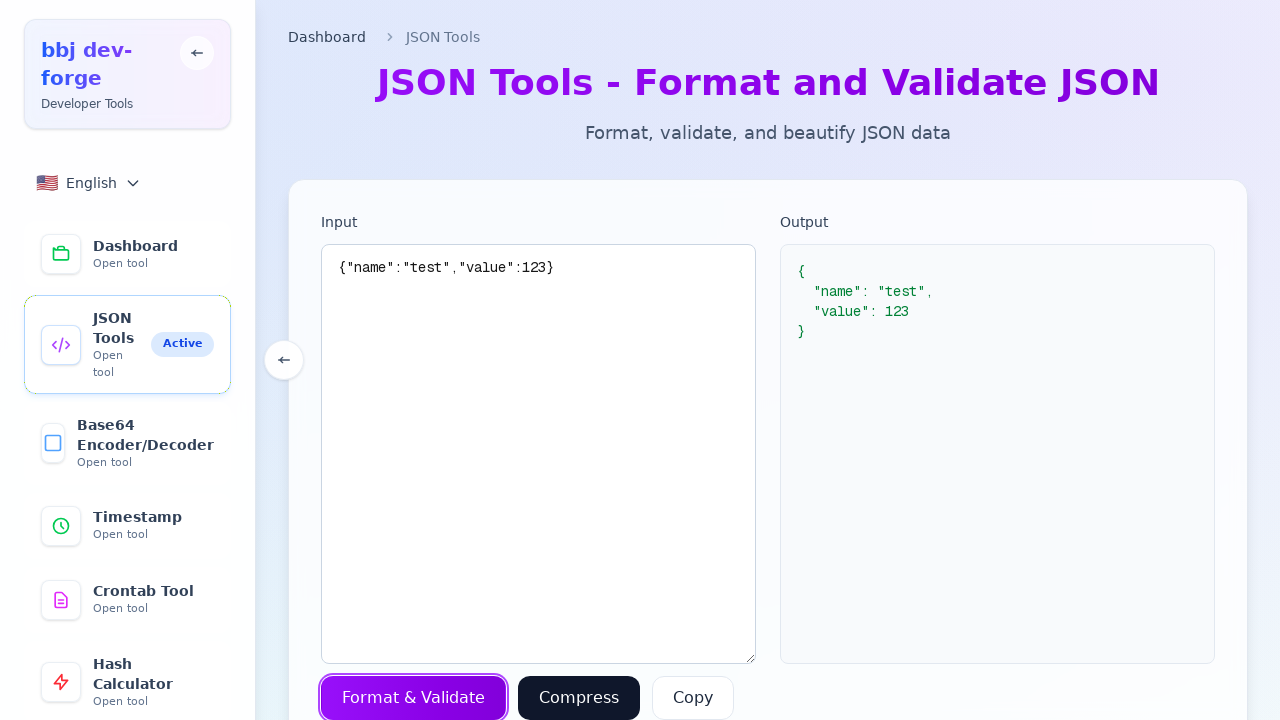